Tests opening a new browser window by clicking the window button, then verifies the heading is visible in the new window

Starting URL: https://demoqa.com/browser-windows

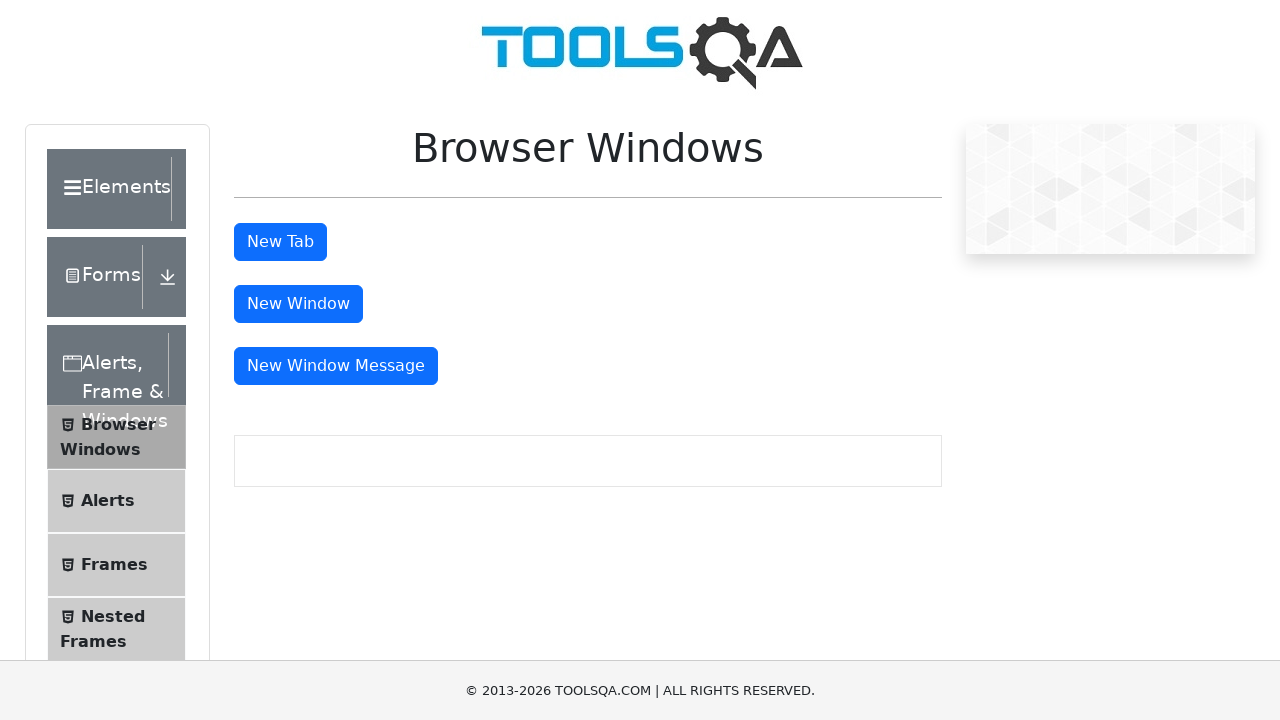

Clicked window button and new popup window opened at (298, 304) on #windowButton
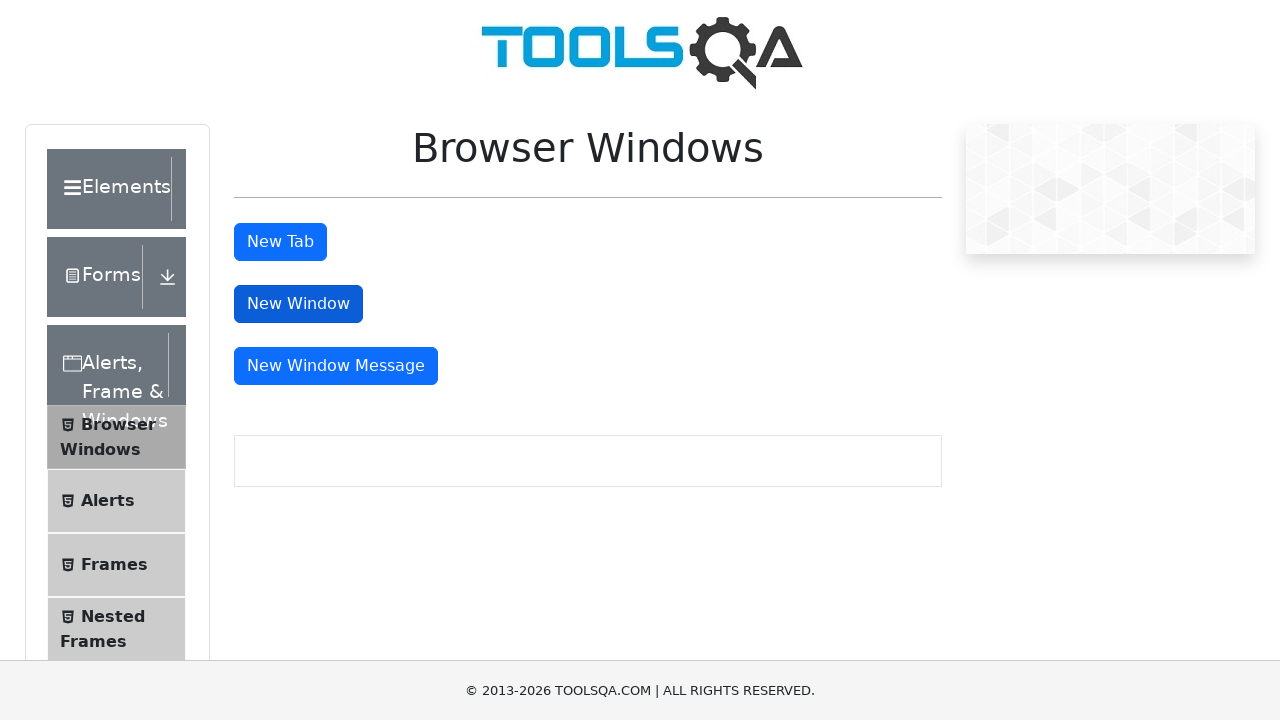

New window loaded completely
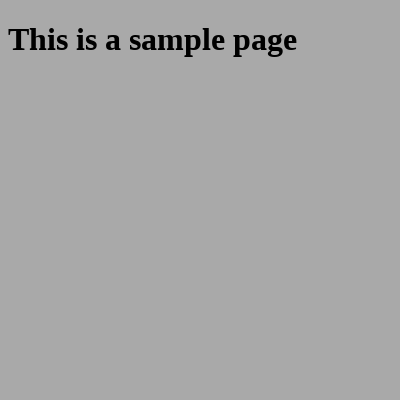

Verified sample heading is visible in new window
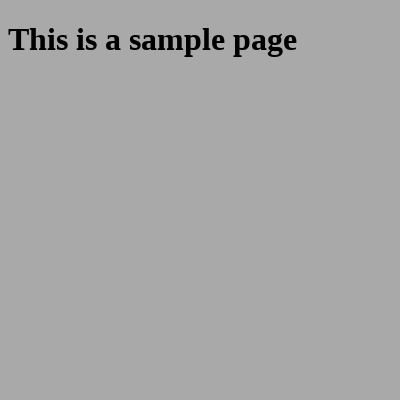

Closed the popup window
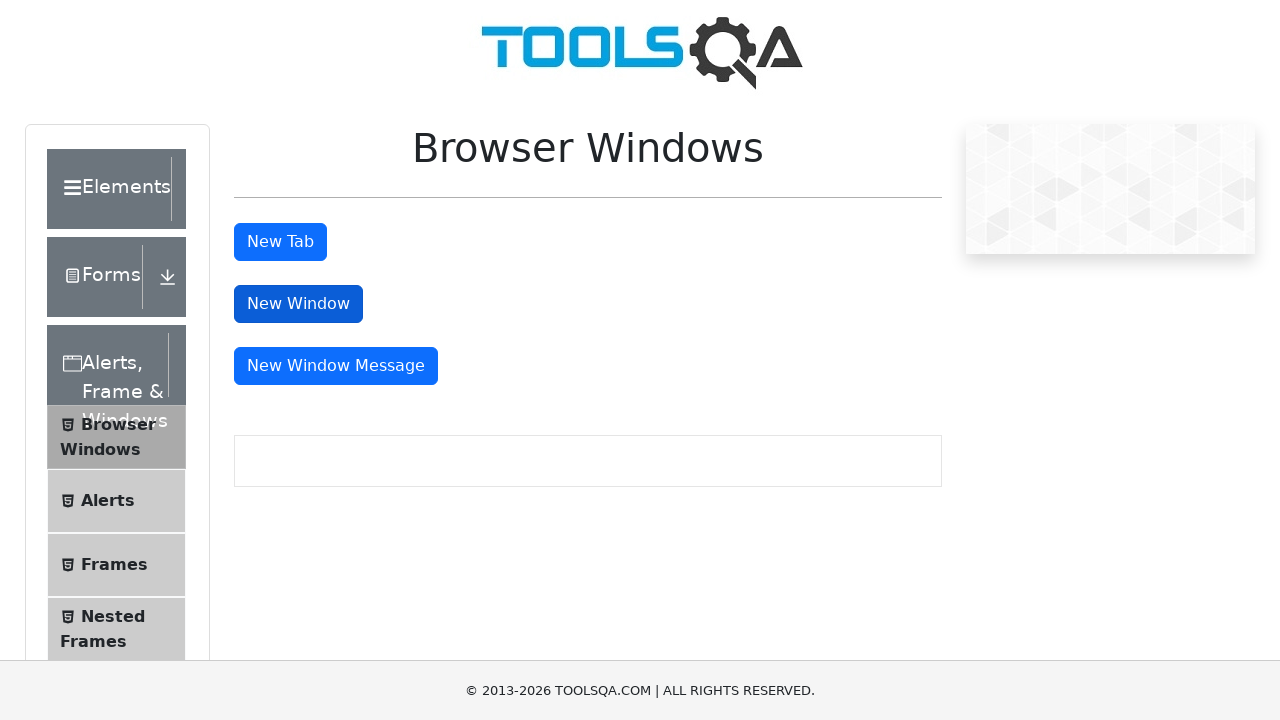

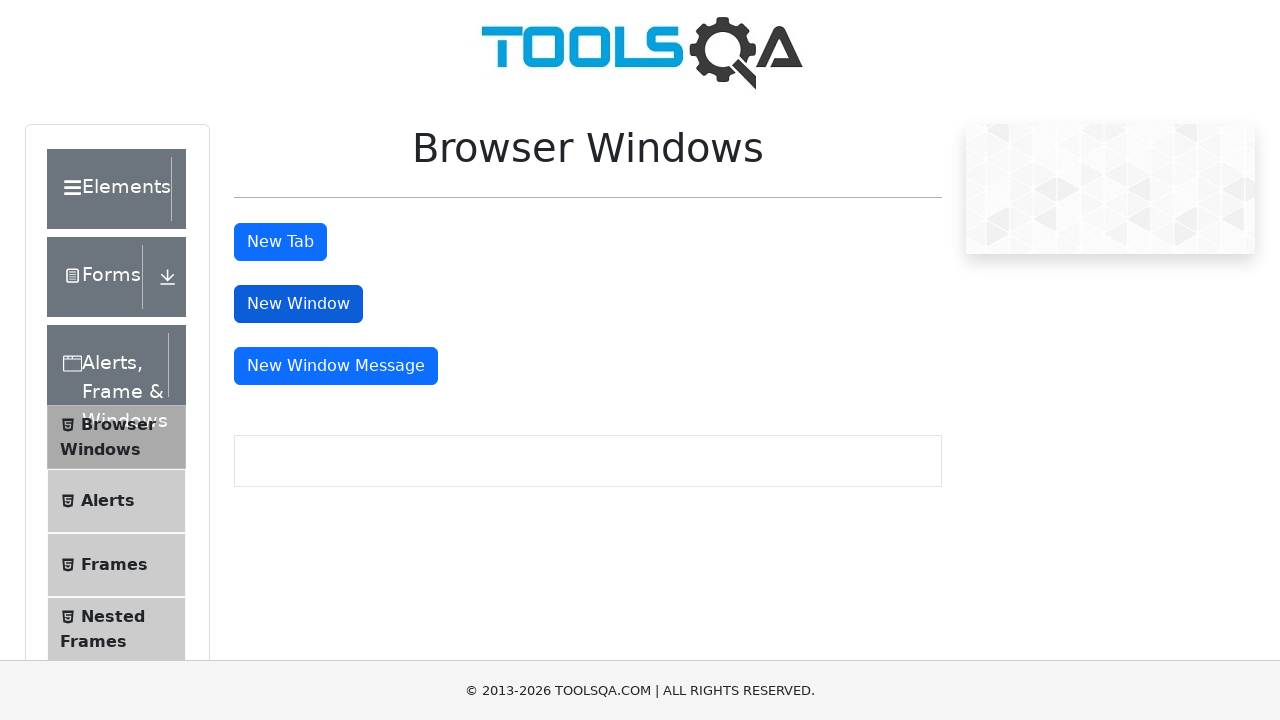